Tests the Not Found link and verifies that a 404 Not Found status response is displayed

Starting URL: https://demoqa.com/links

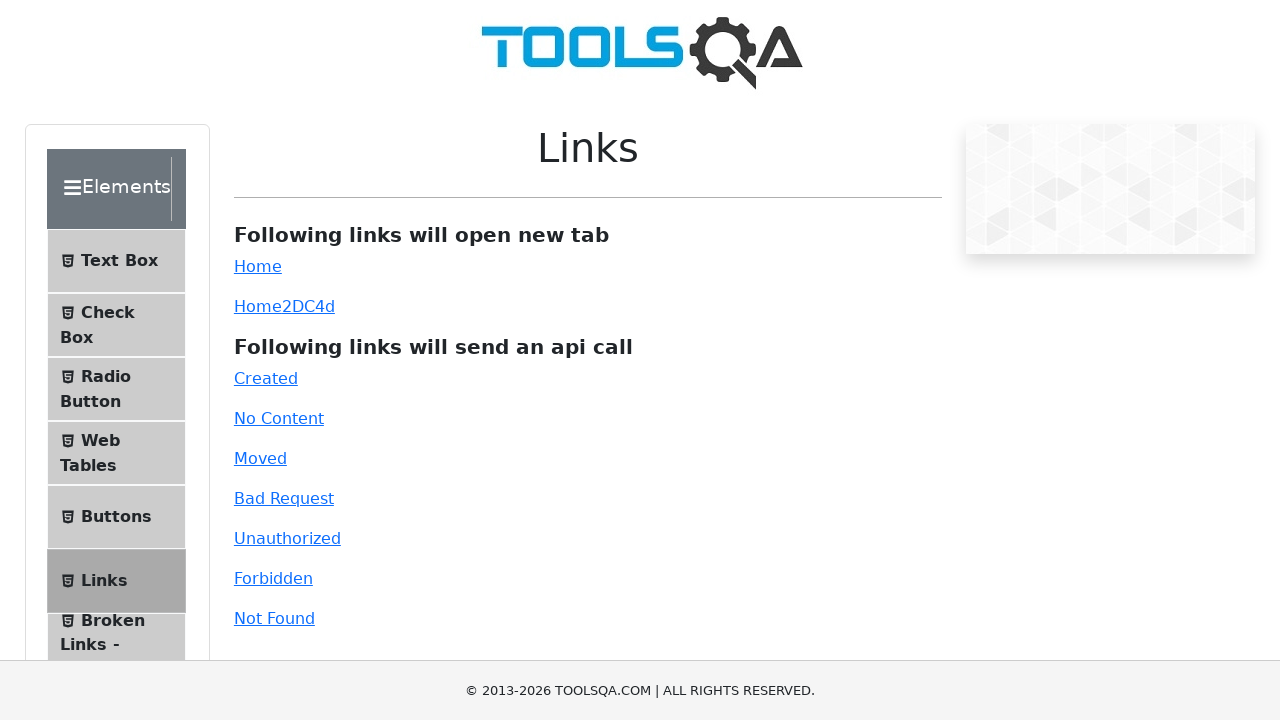

Scrolled to Not Found link
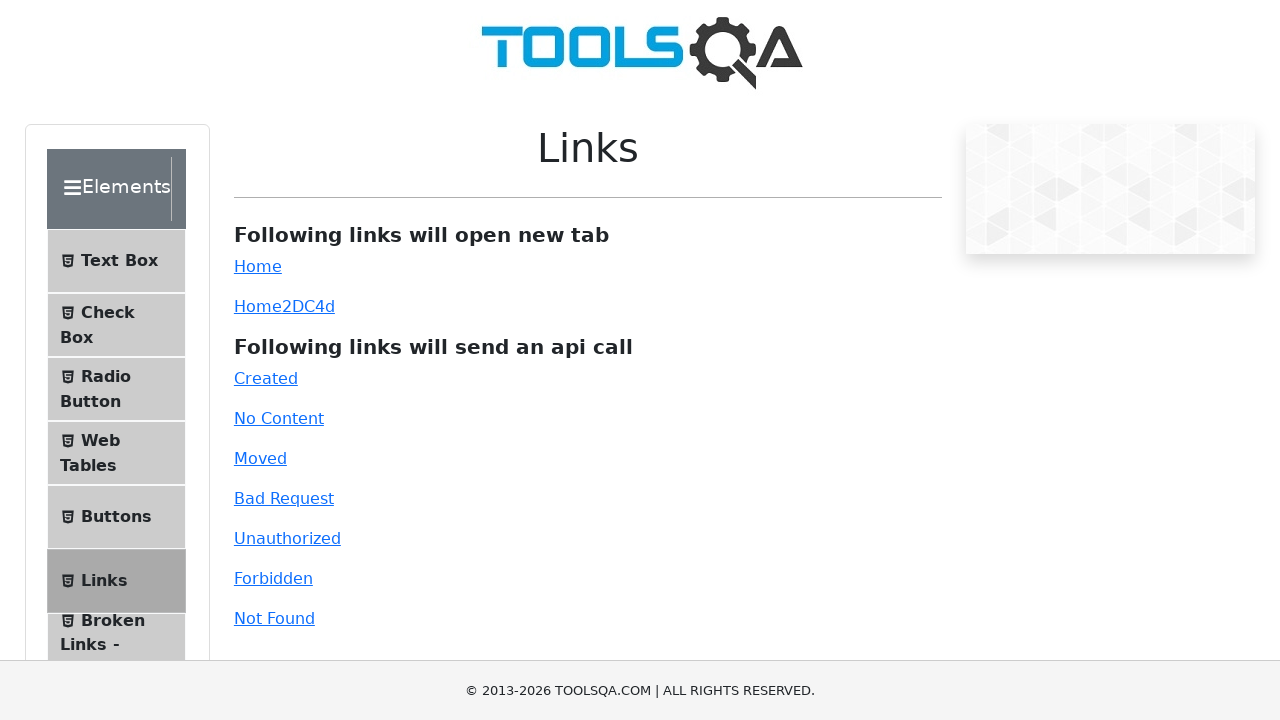

Clicked Not Found link at (274, 618) on a:has-text('Not Found')
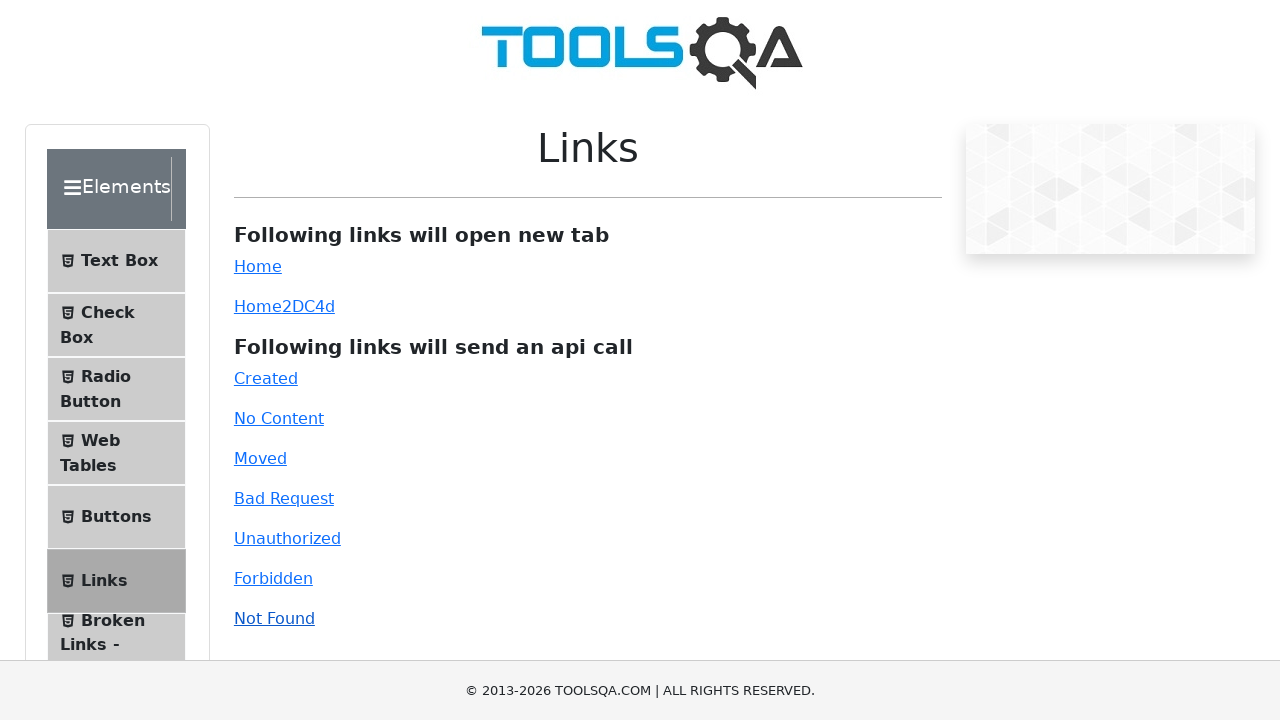

Verified 404 Not Found status response is displayed
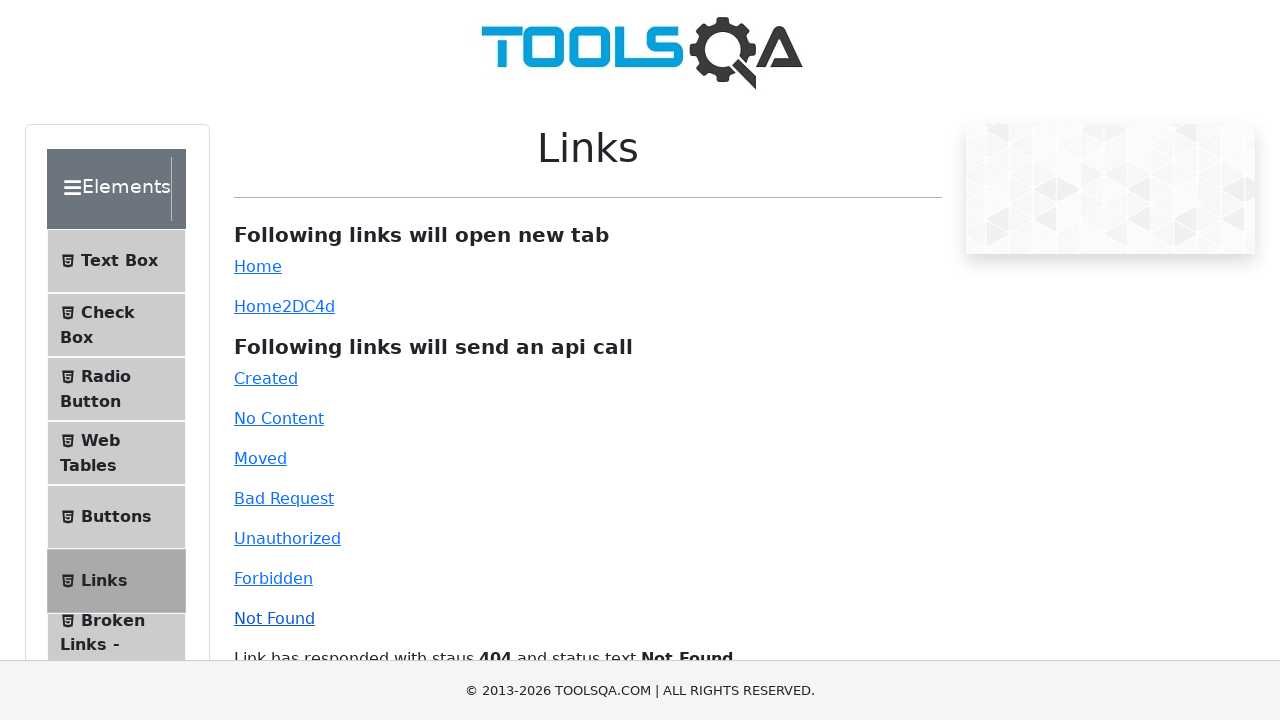

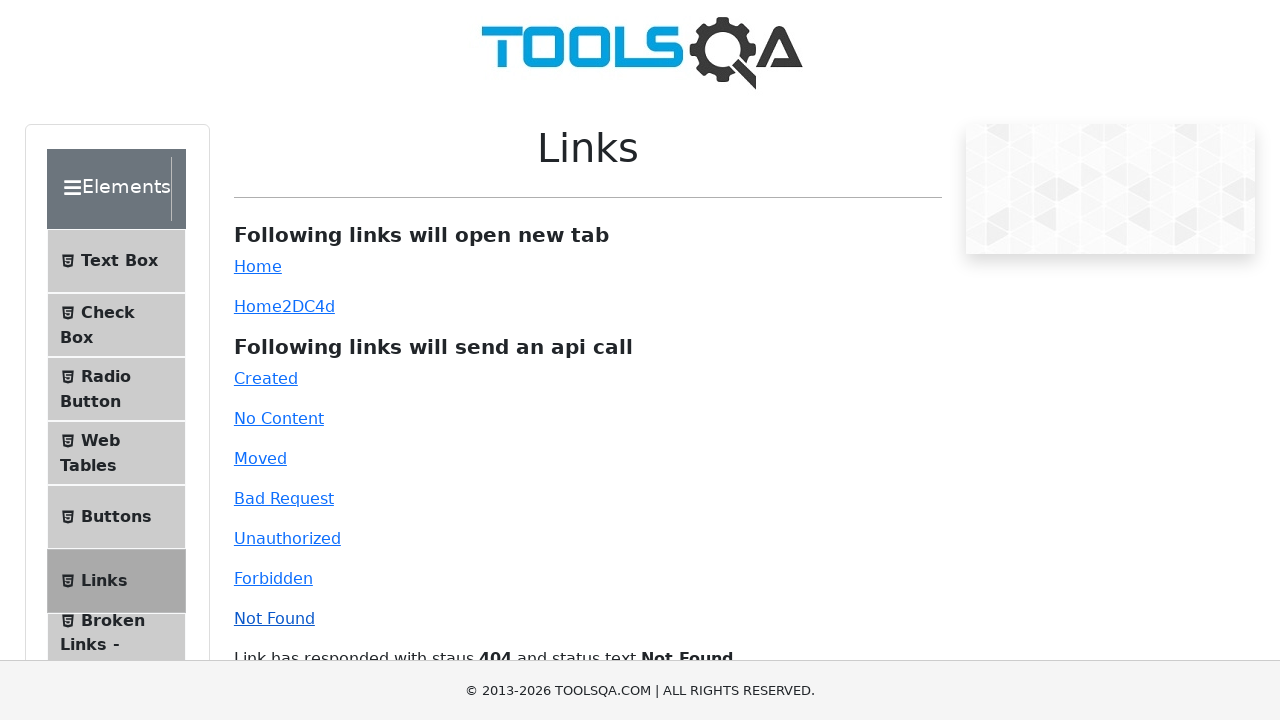